Tests date picker functionality by removing readonly attribute and entering a date value

Starting URL: https://testautomationpractice.blogspot.com/

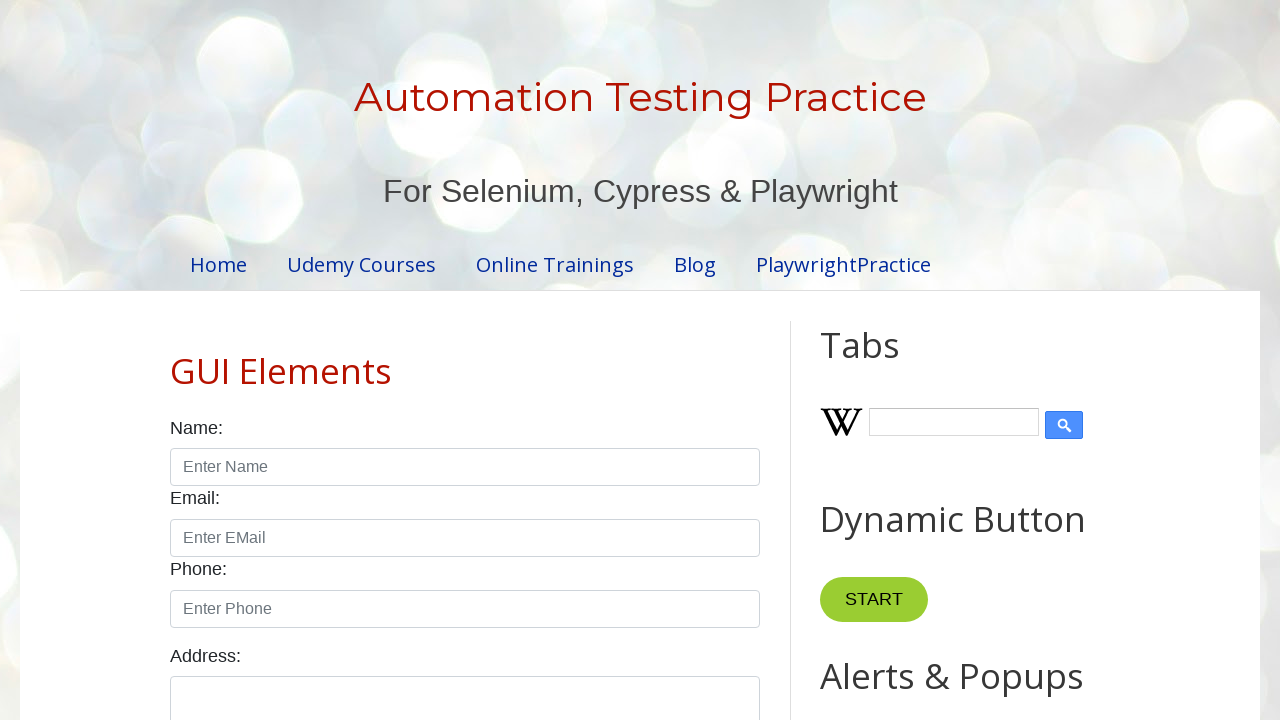

Removed readonly attribute from date picker field
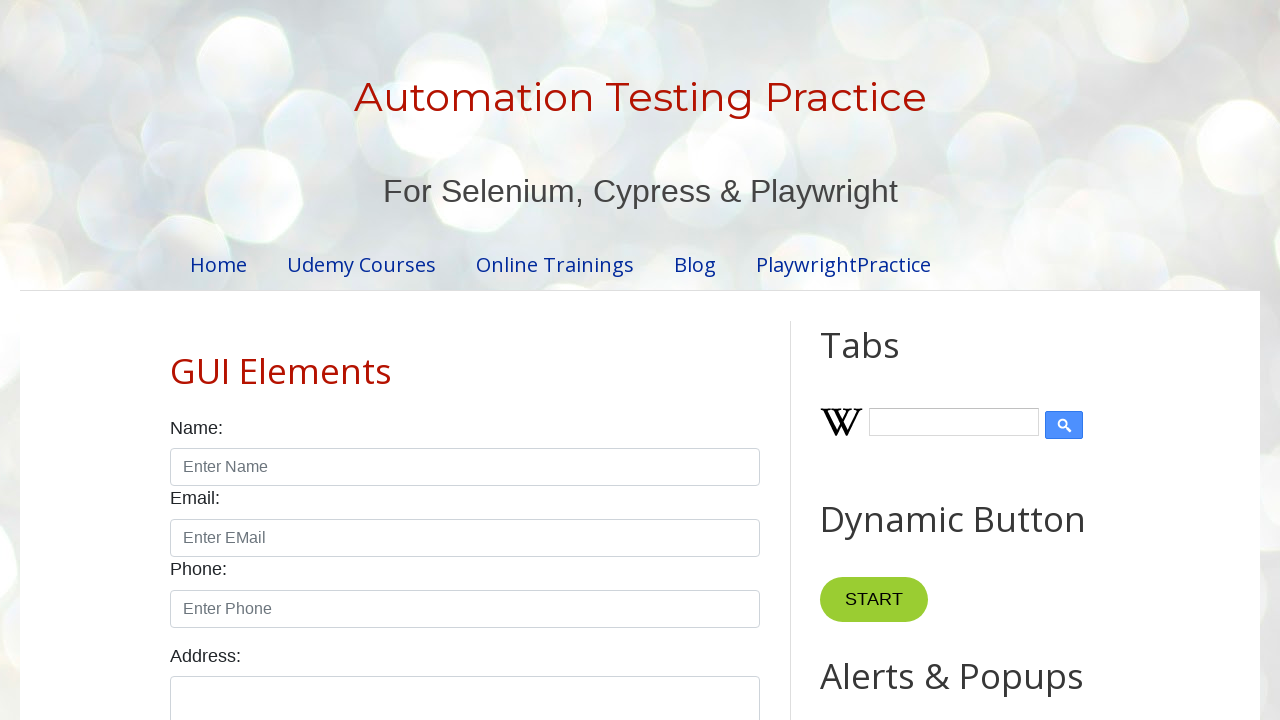

Entered date value '03/06/2025' in date picker field on #txtDate
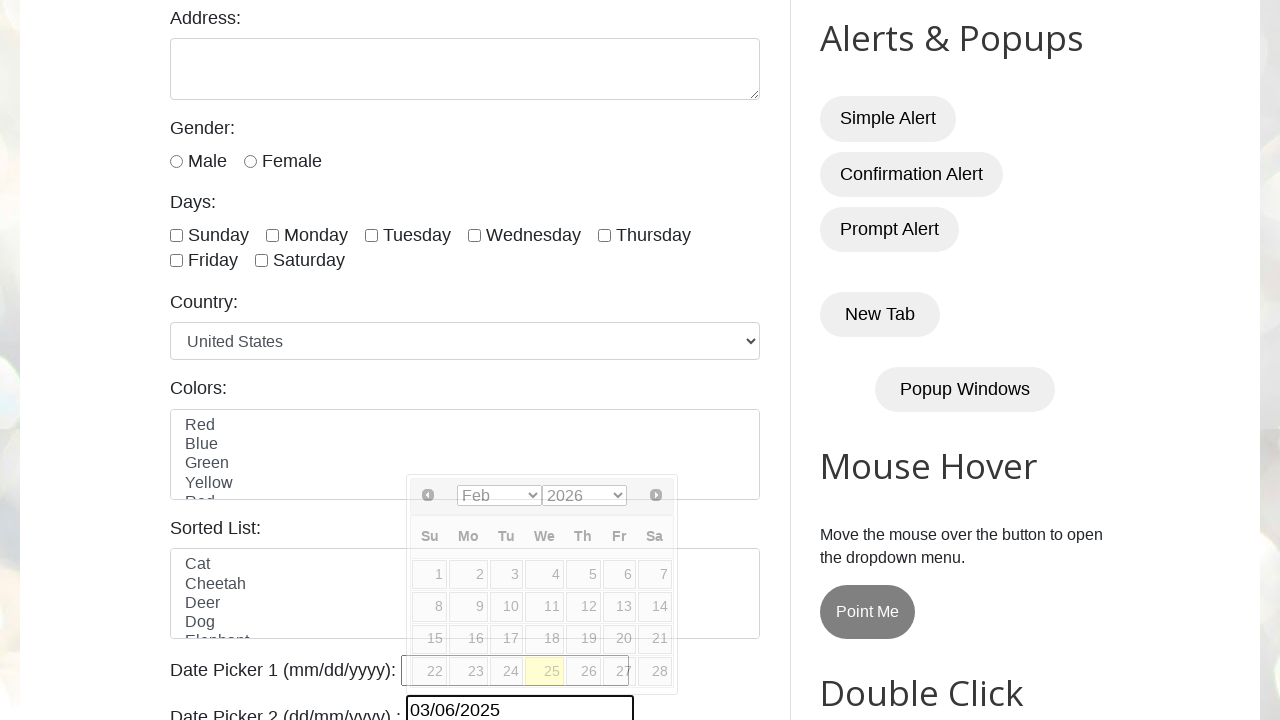

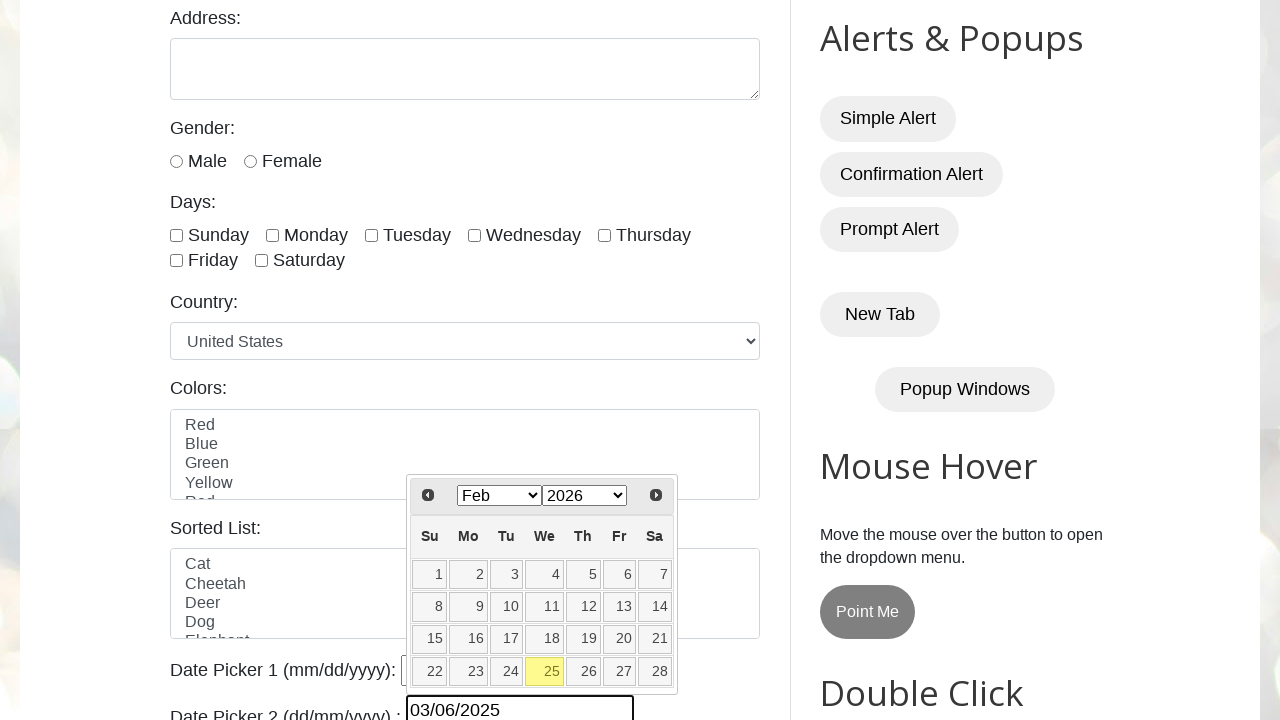